Tests browser multi-tab and multi-window handling by opening a link in a new tab using keyboard shortcut, then programmatically opening URLs in new tabs and windows.

Starting URL: http://the-internet.herokuapp.com/

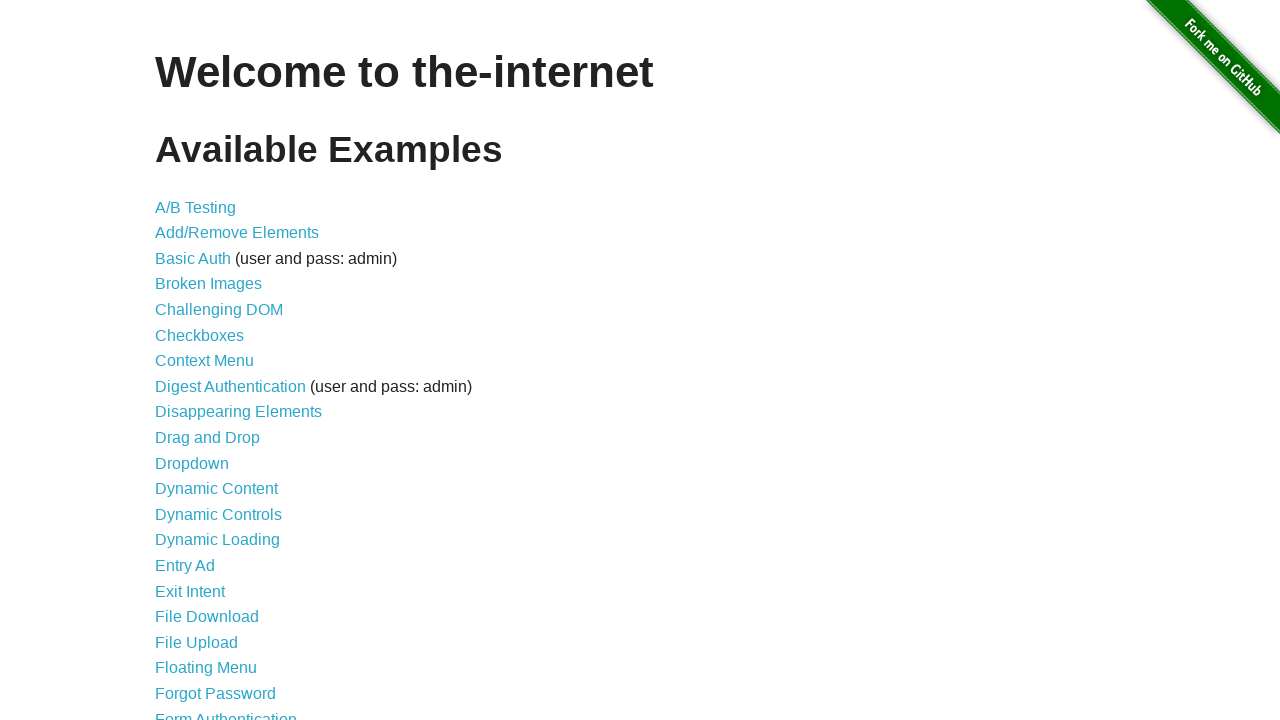

Pressed Control key down
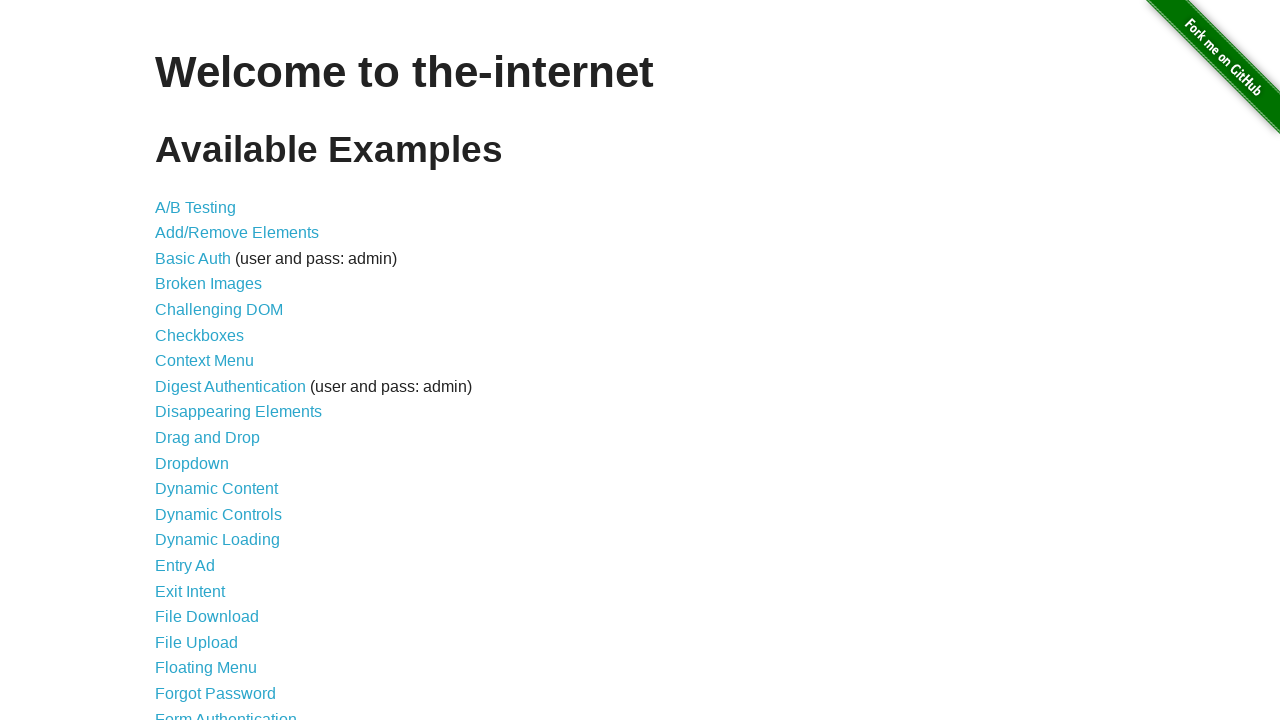

Clicked Checkboxes link while Control key held at (200, 335) on text=Checkboxes
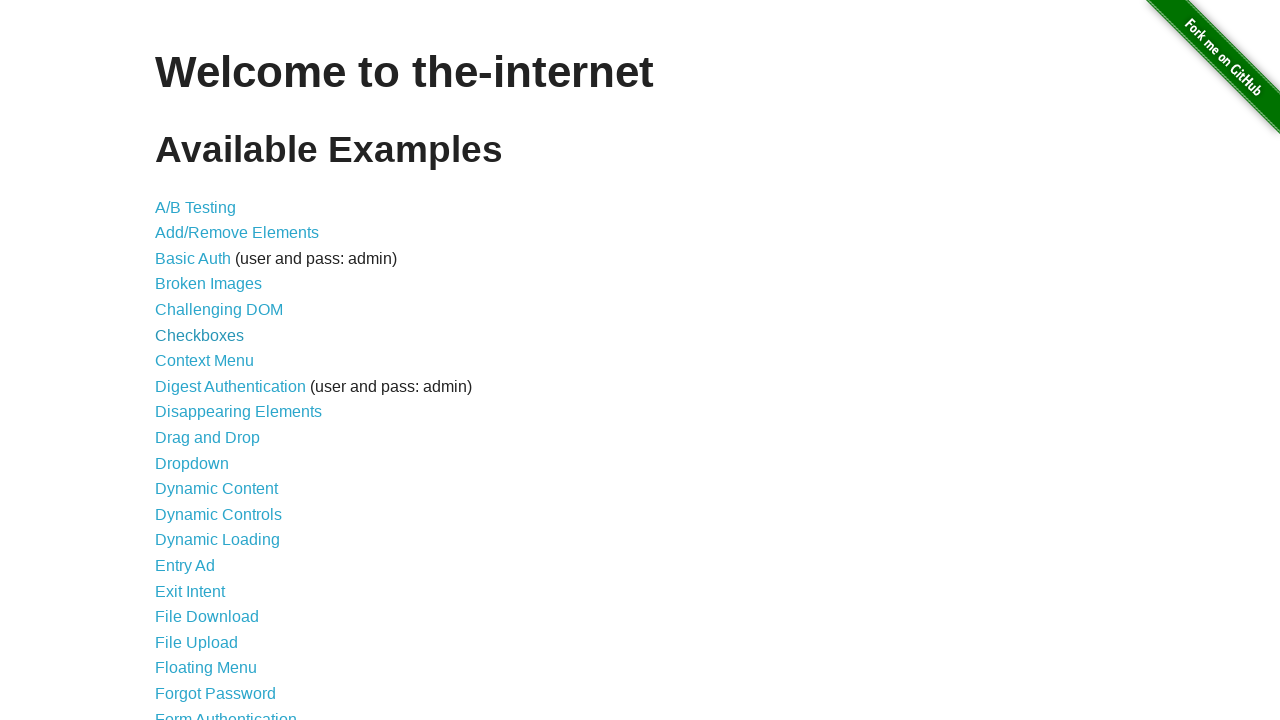

Released Control key
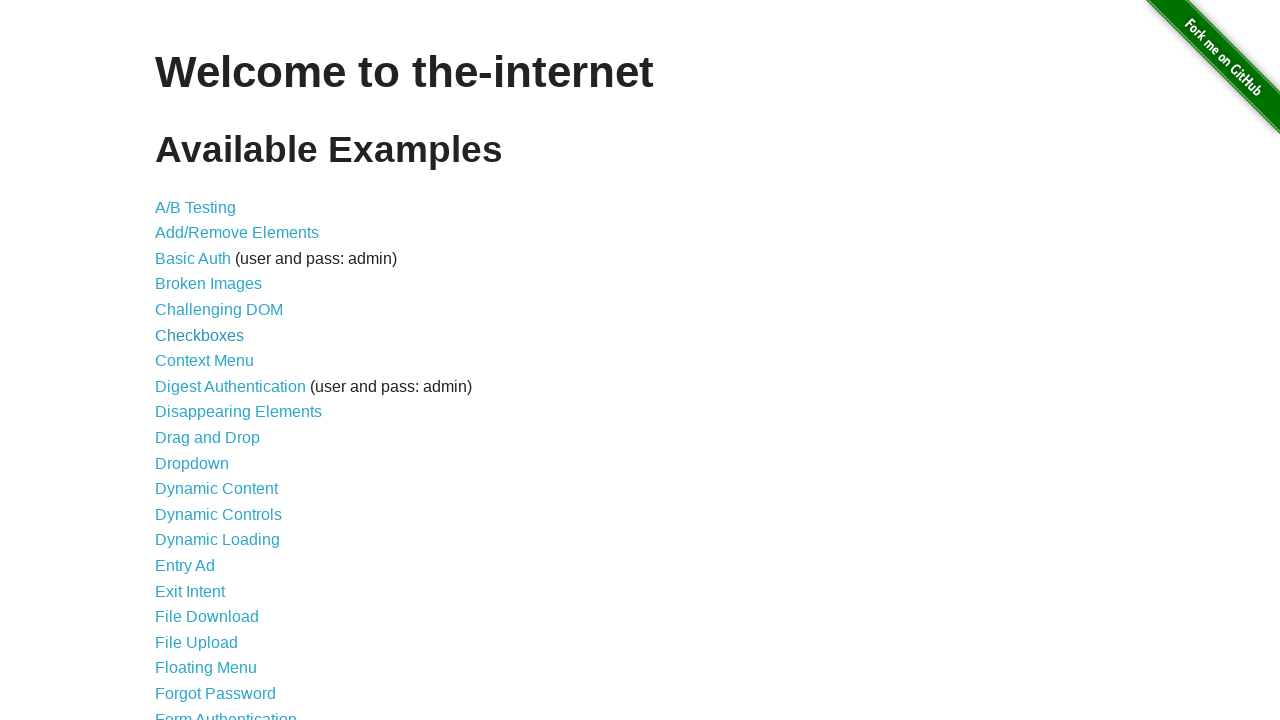

Waited 1 second for new tab to be created
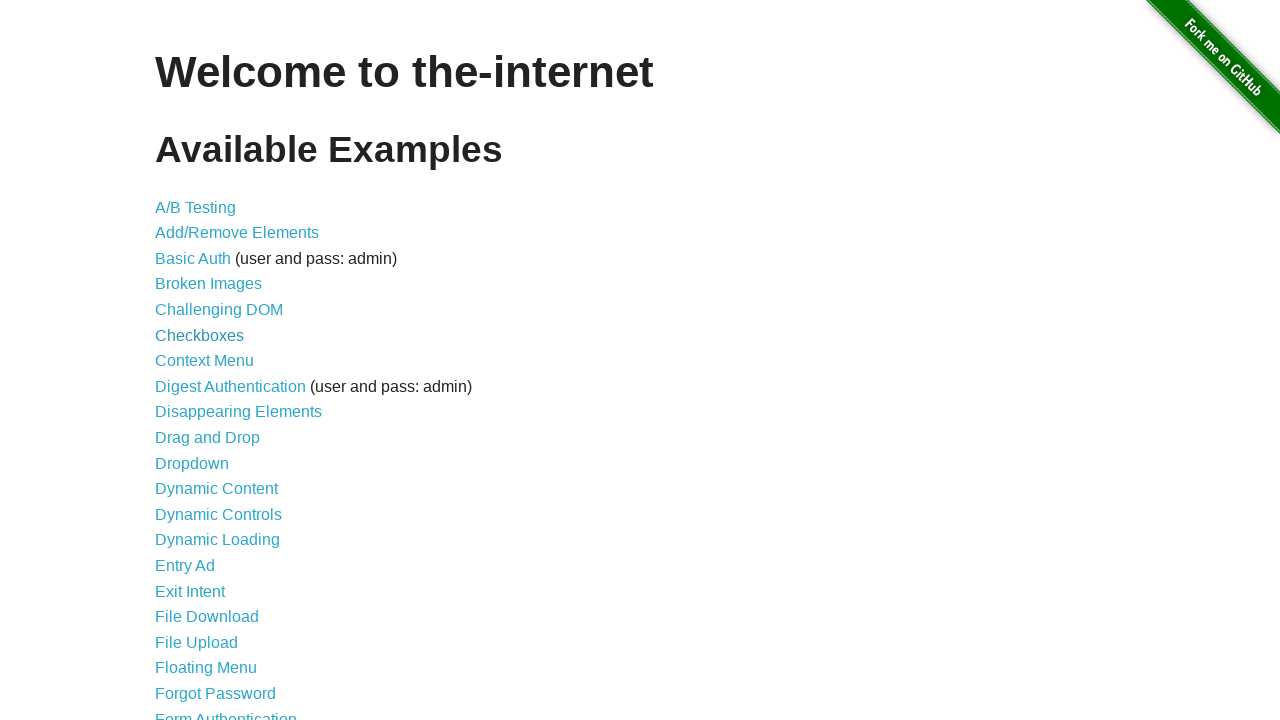

Created new tab in browser context
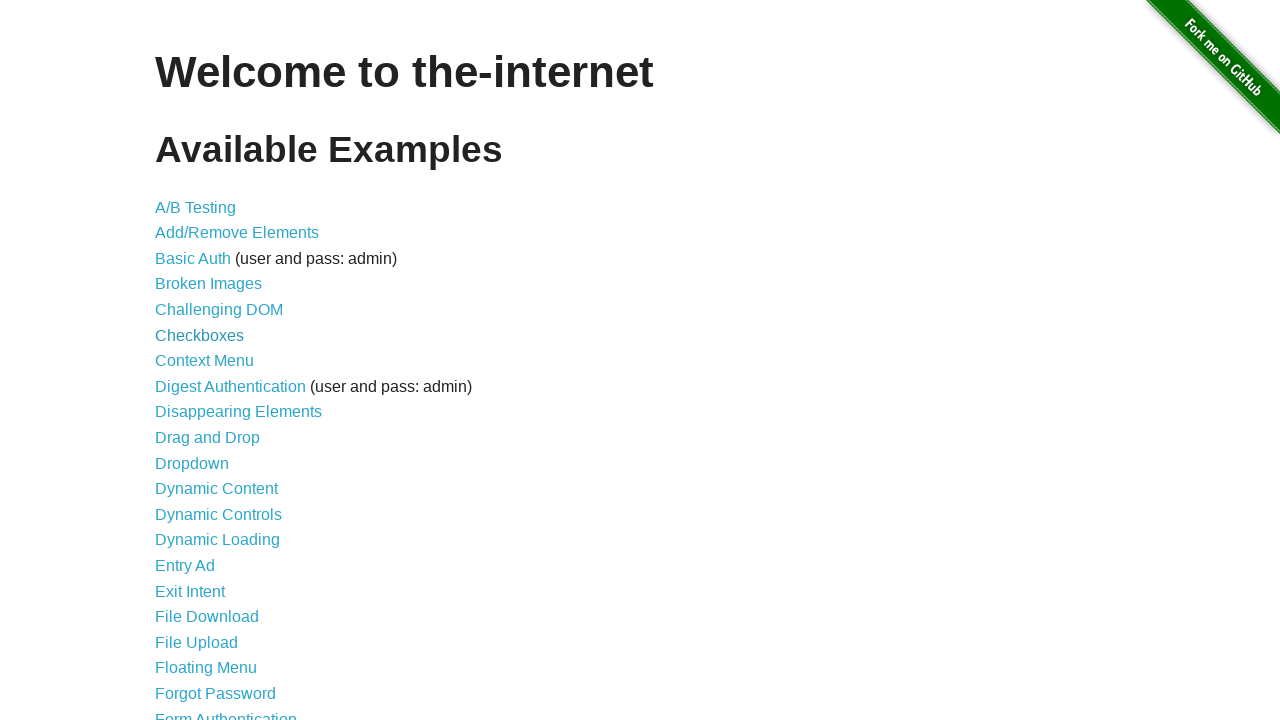

Navigated new tab to test automation practice site
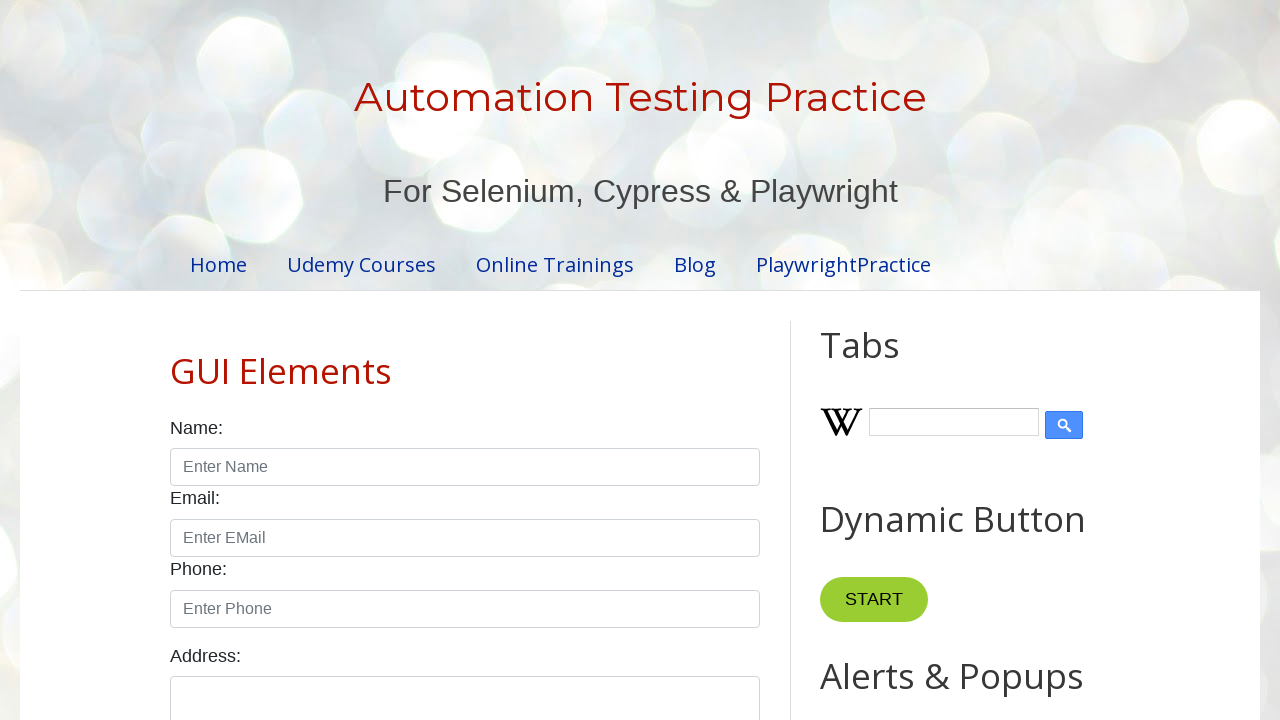

Created another new tab in browser context
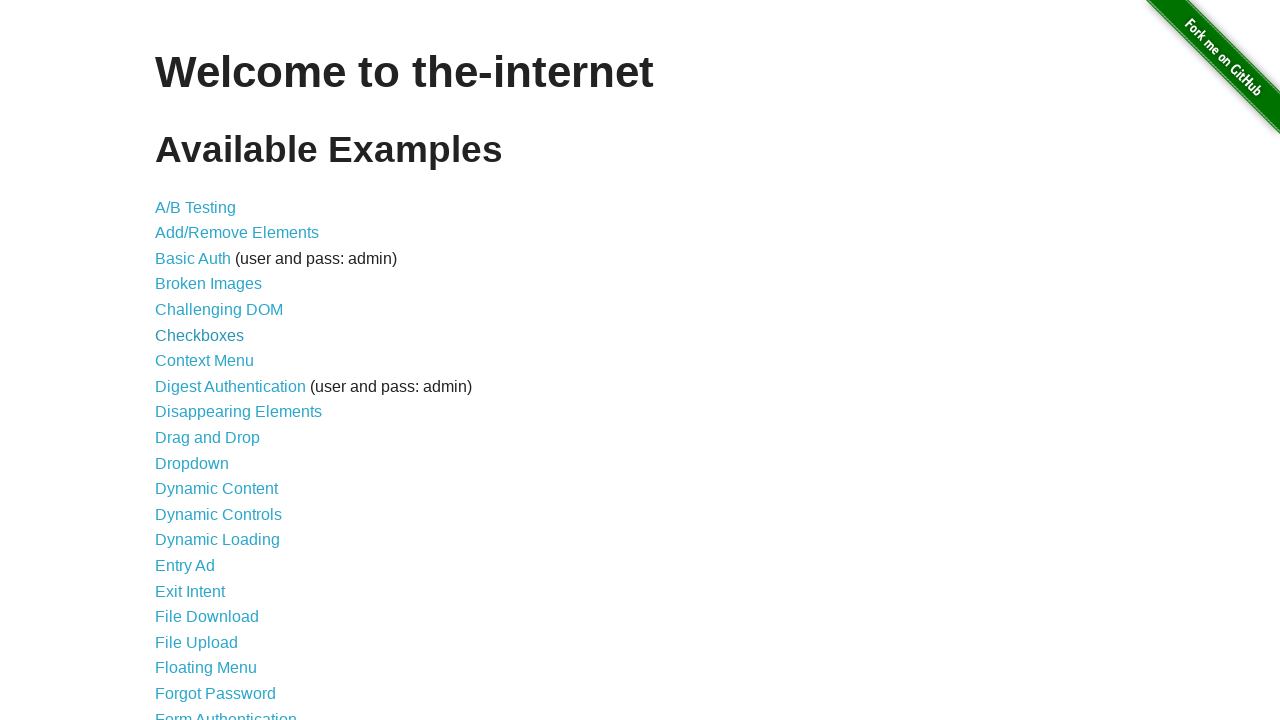

Navigated new tab to JavaScript Alerts page
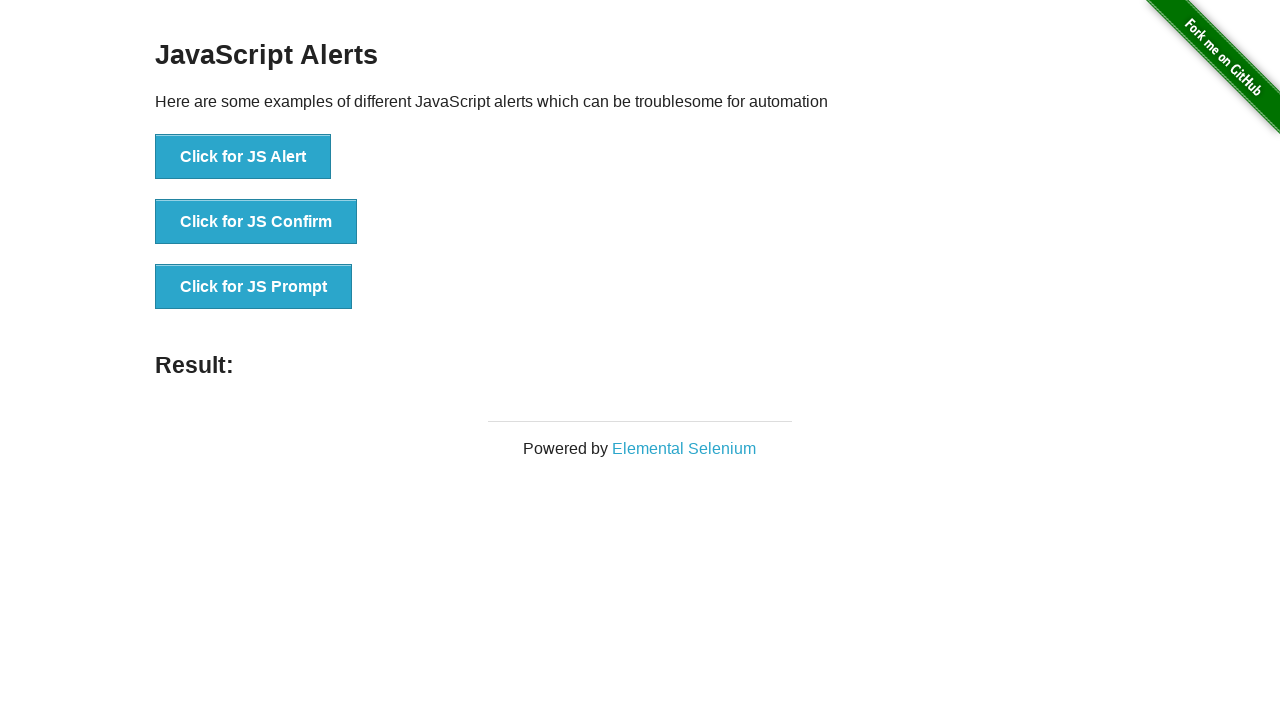

JavaScript Alerts page content loaded successfully
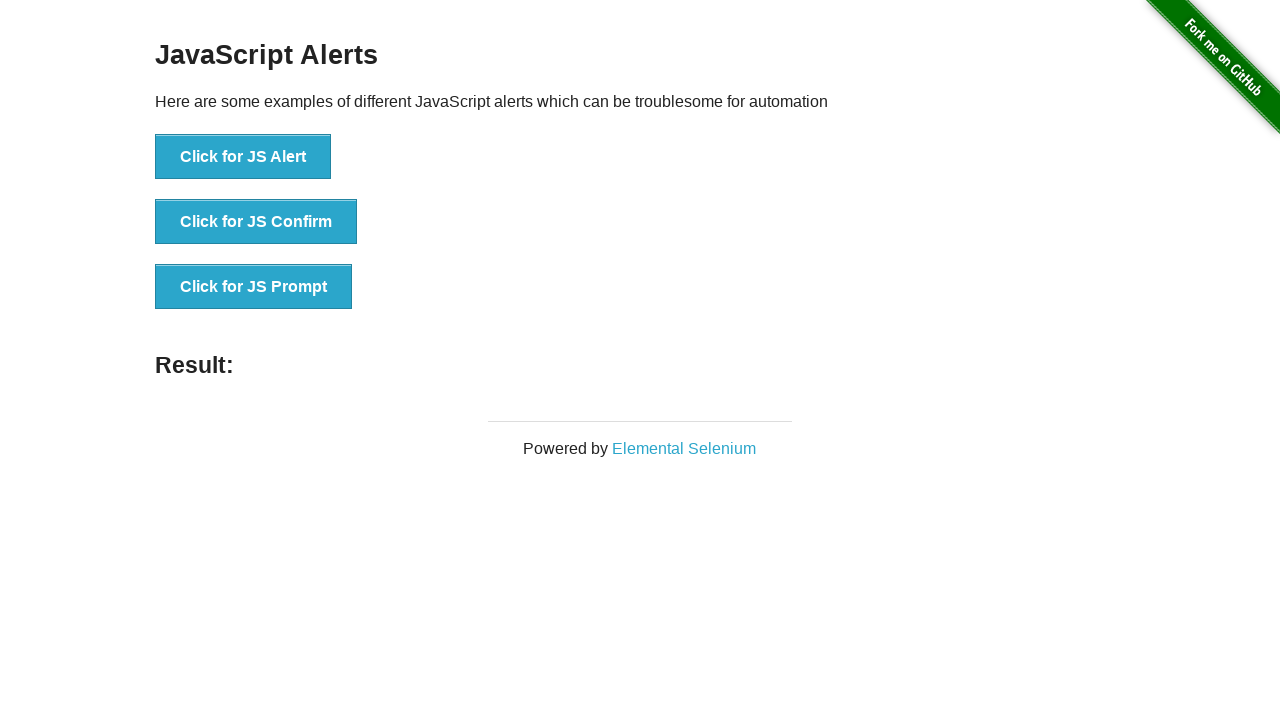

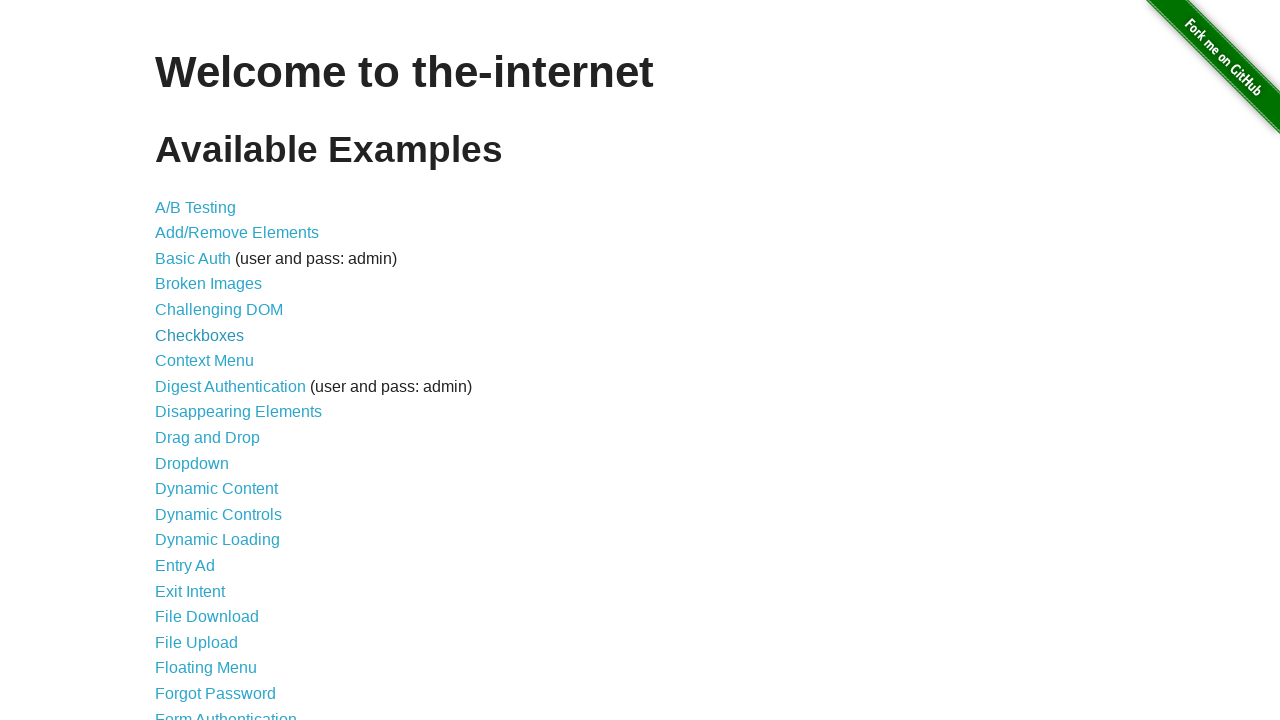